Tests pagination functionality by navigating through table pages and selecting checkboxes for specific country entries until reaching the last page

Starting URL: https://selectorshub.com/xpath-practice-page/

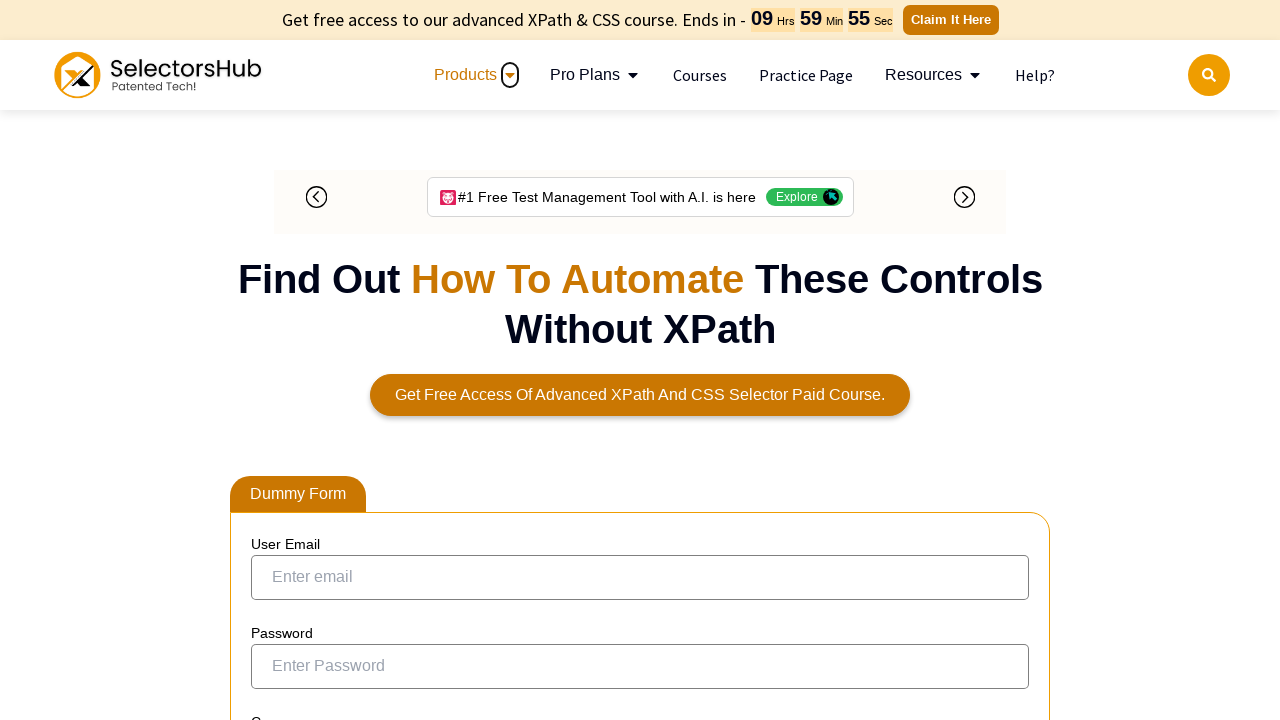

Table loaded successfully
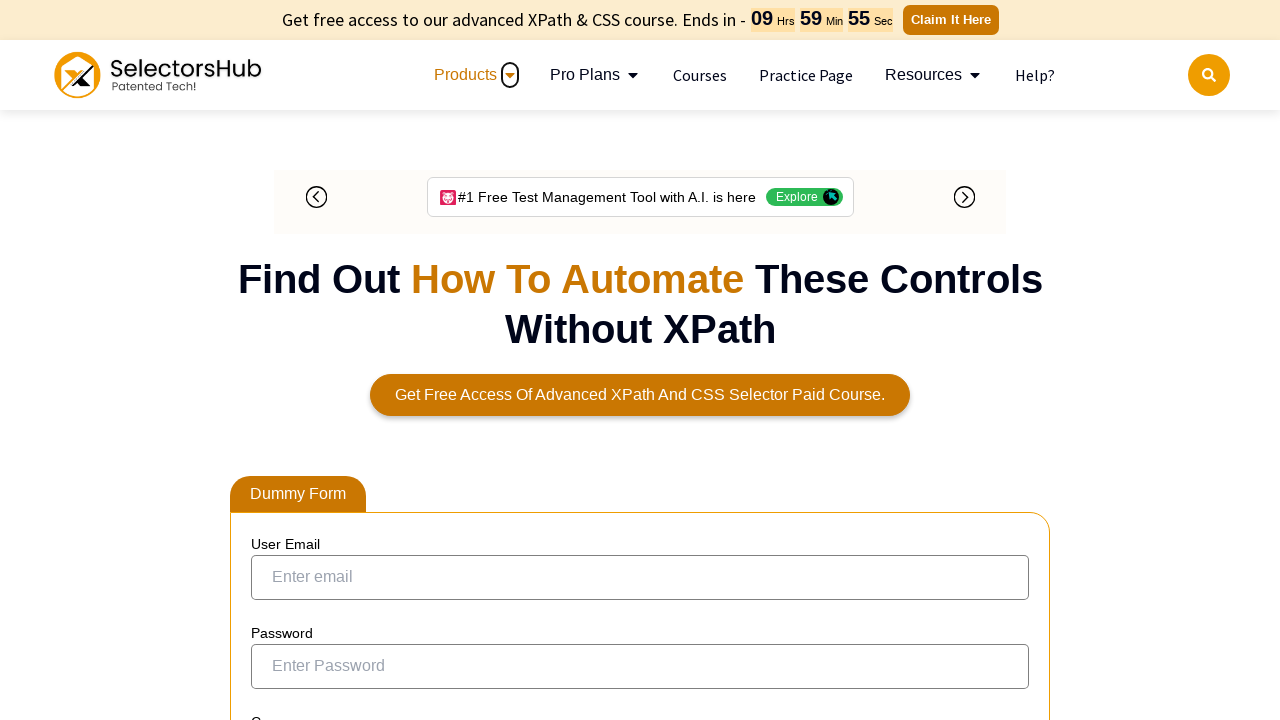

Searched for India entries on current page - found 8
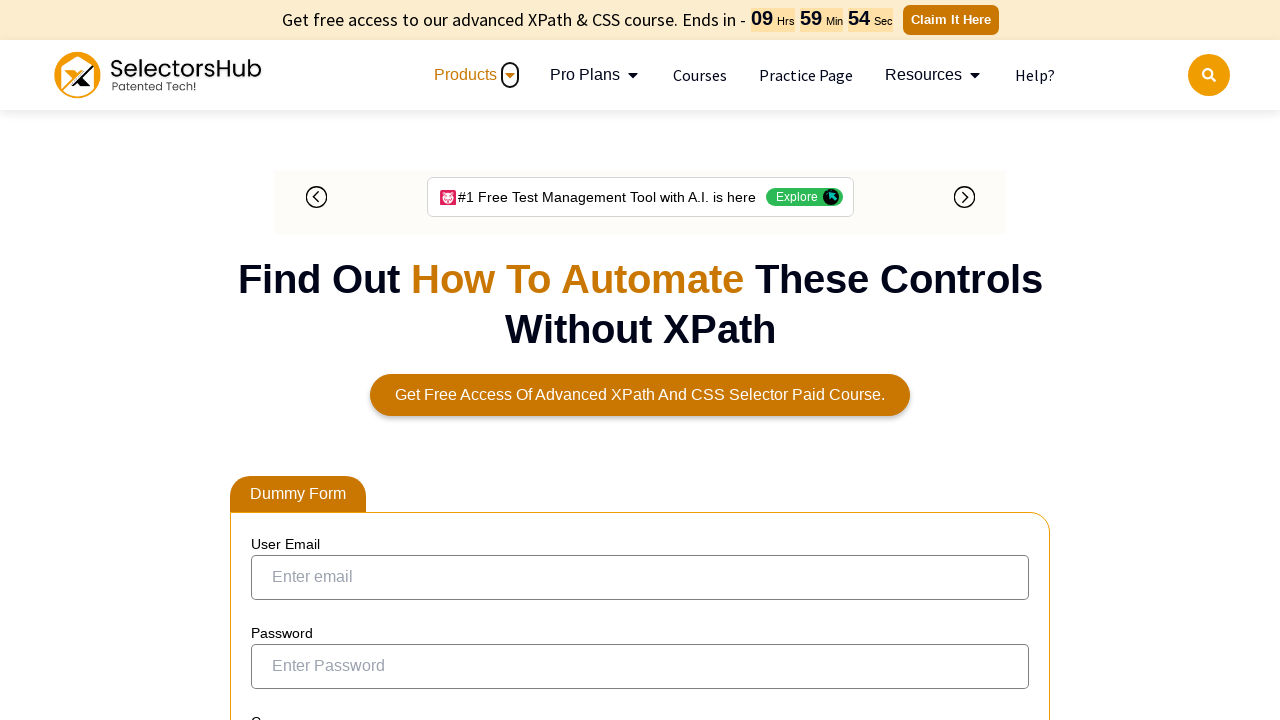

Selected checkbox for India entry
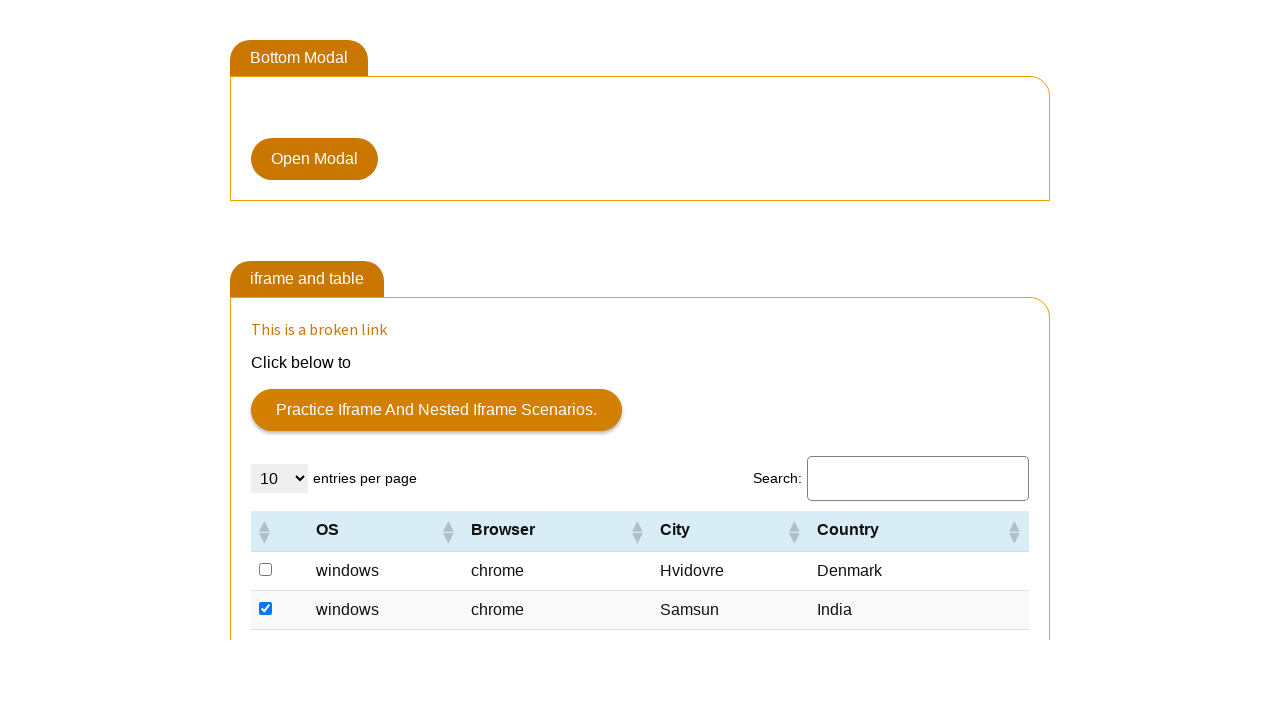

Selected checkbox for India entry
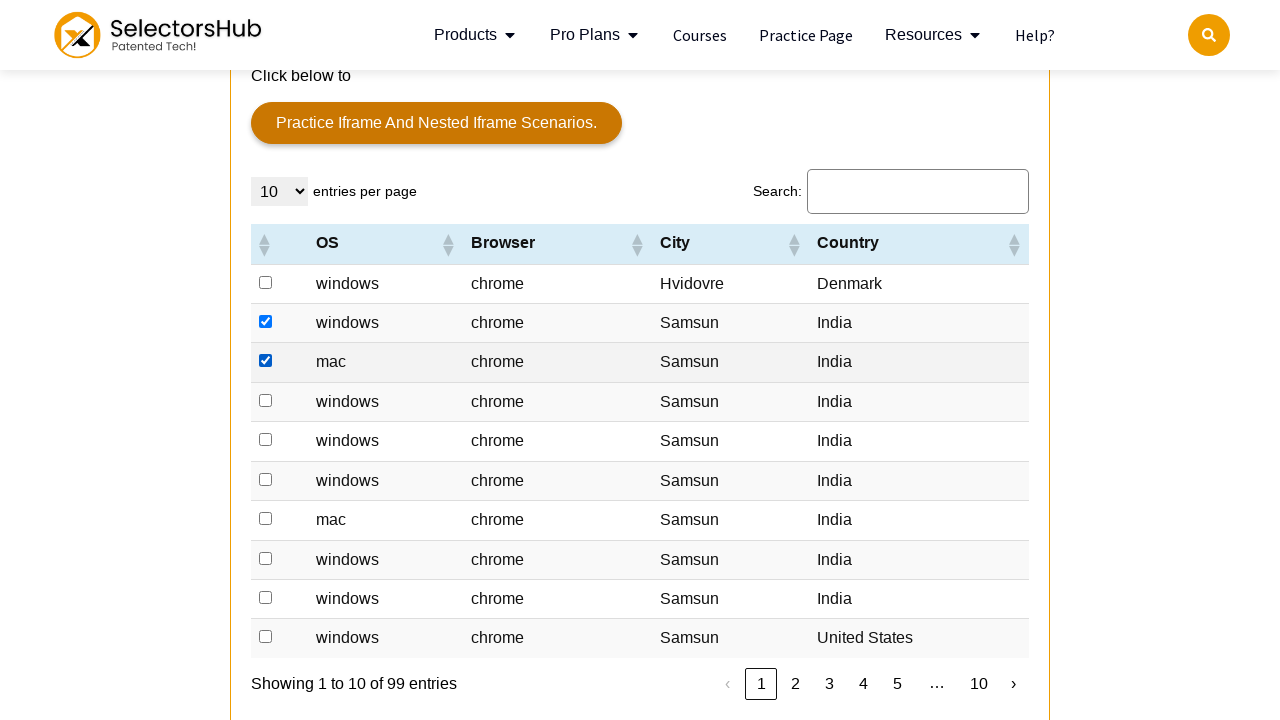

Selected checkbox for India entry
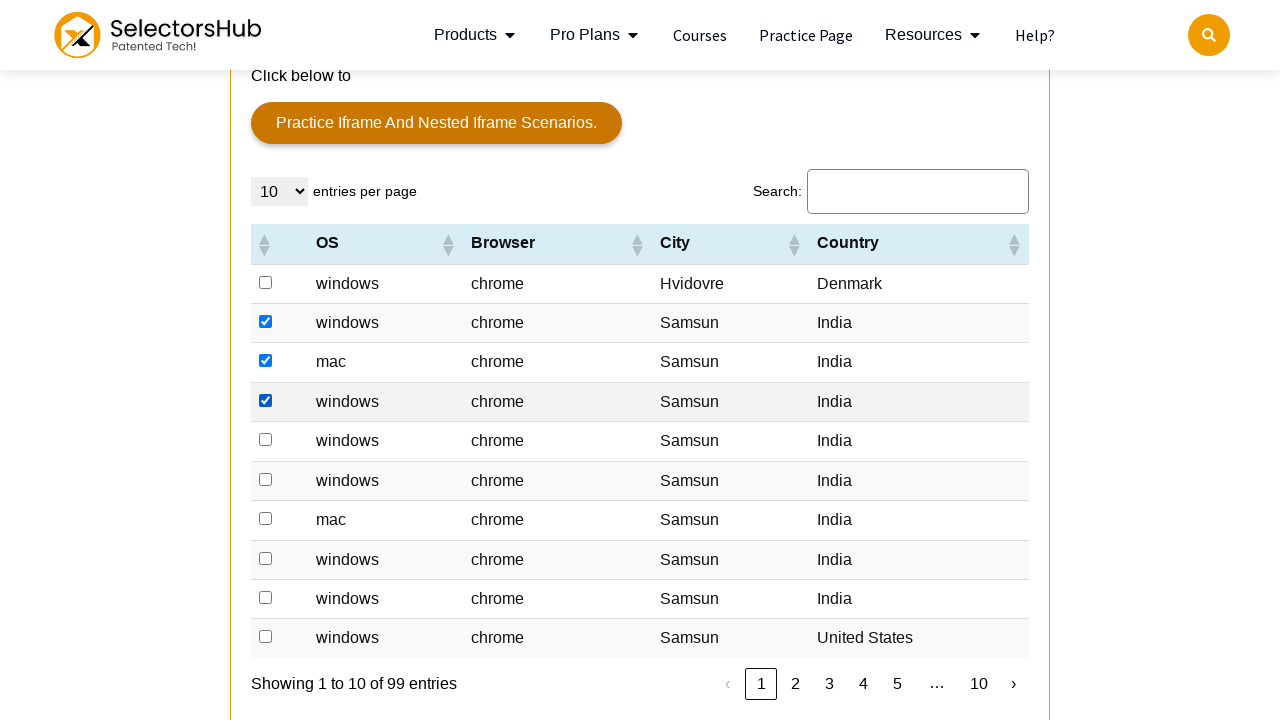

Selected checkbox for India entry
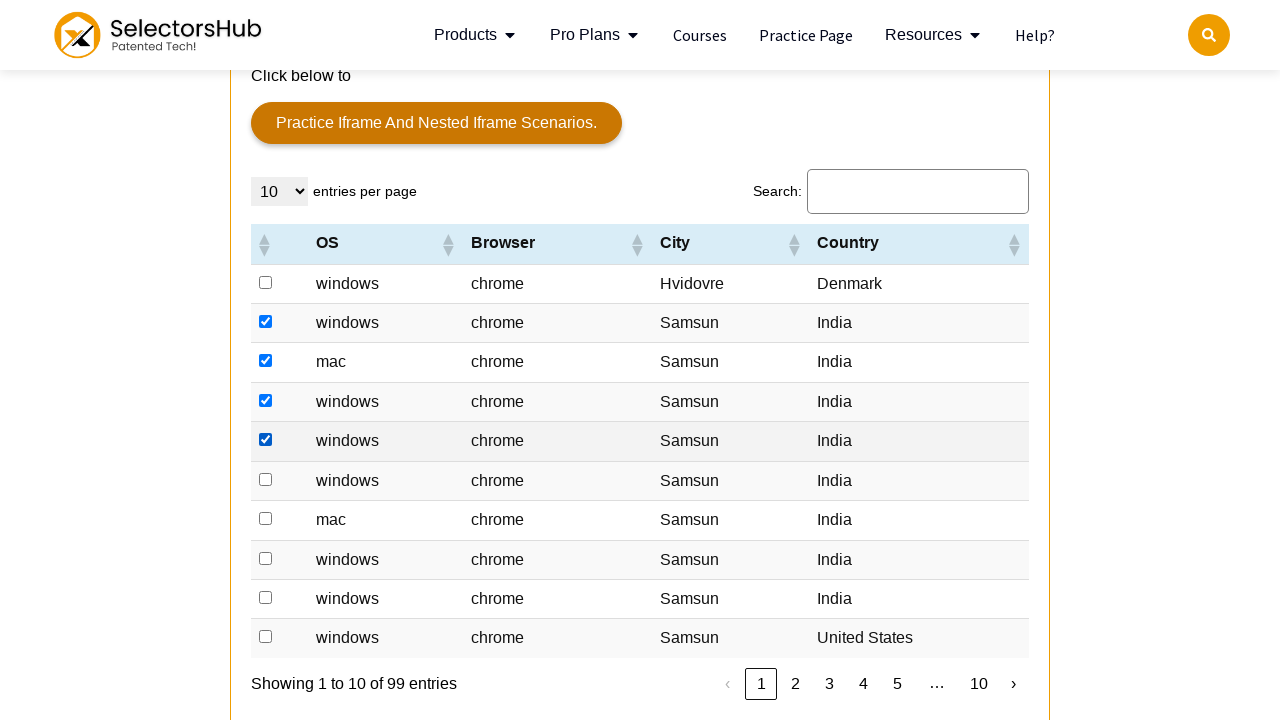

Selected checkbox for India entry
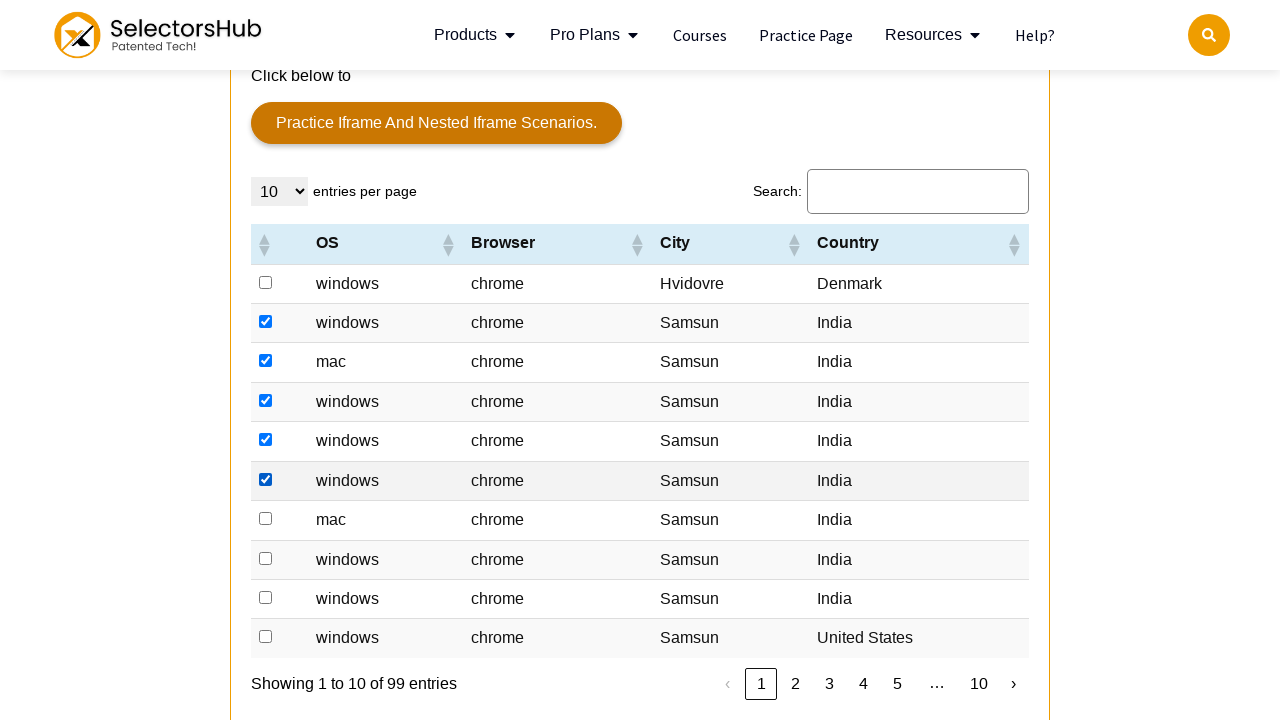

Selected checkbox for India entry
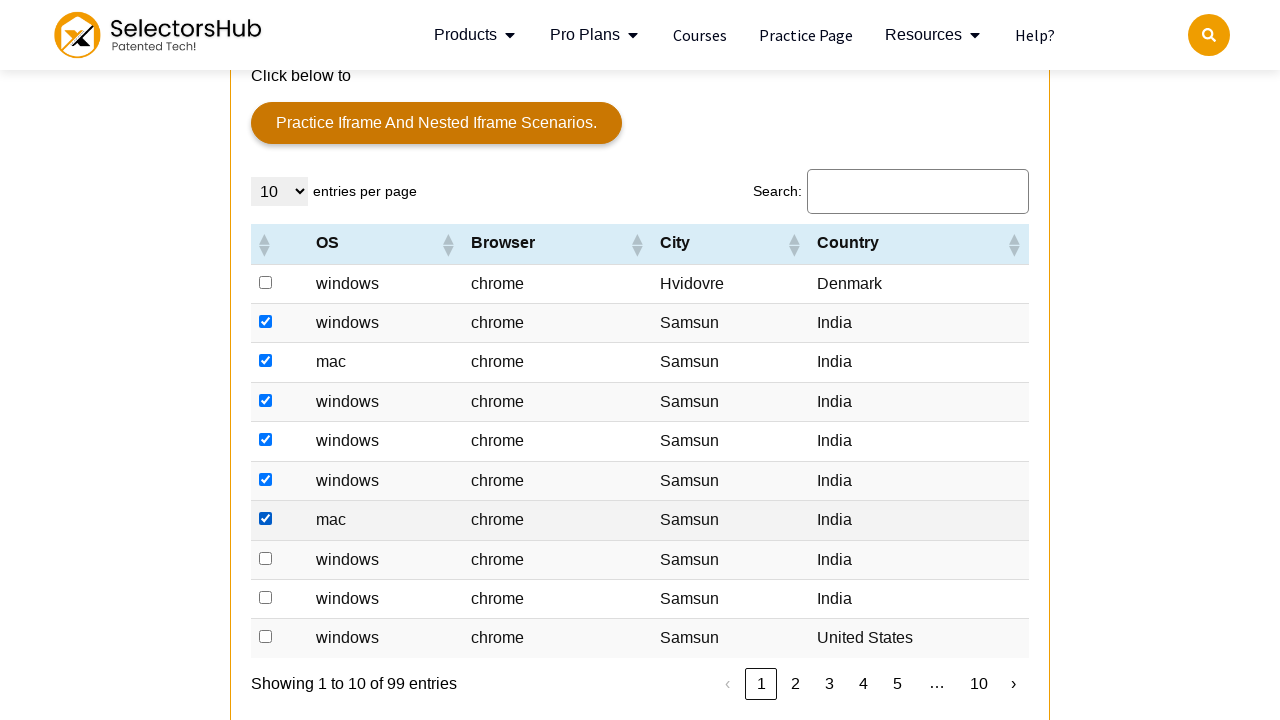

Selected checkbox for India entry
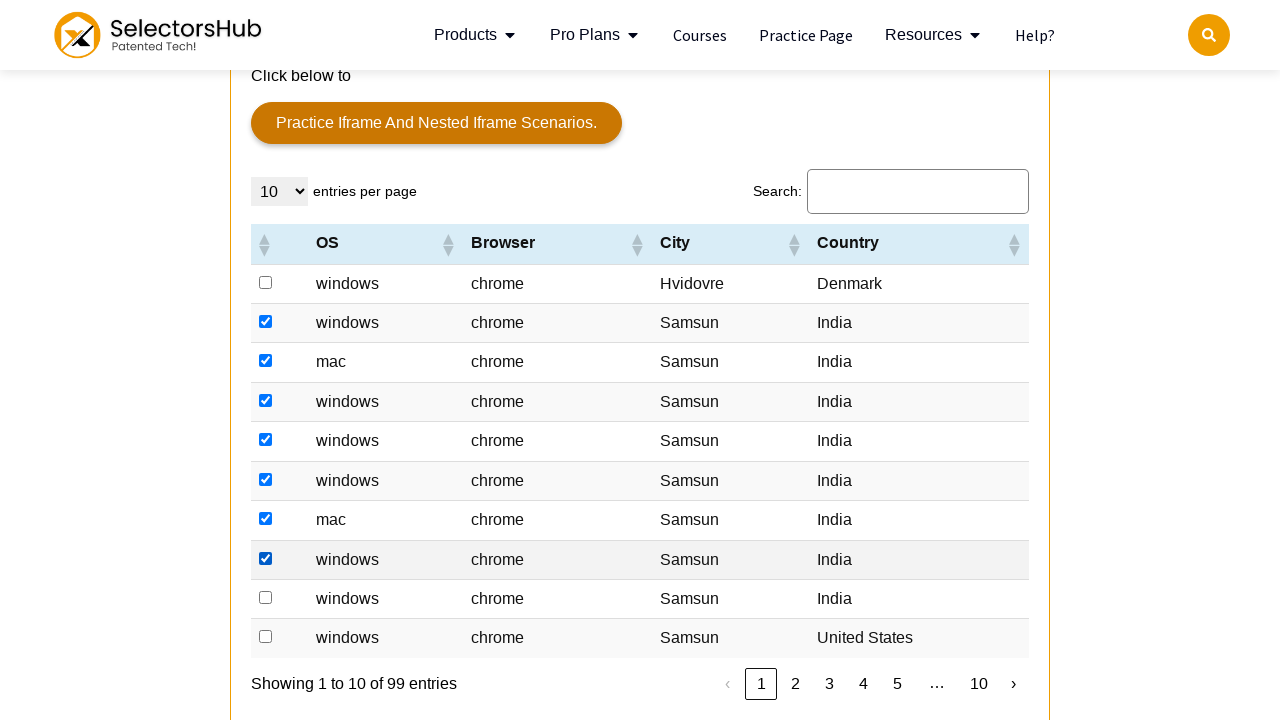

Selected checkbox for India entry
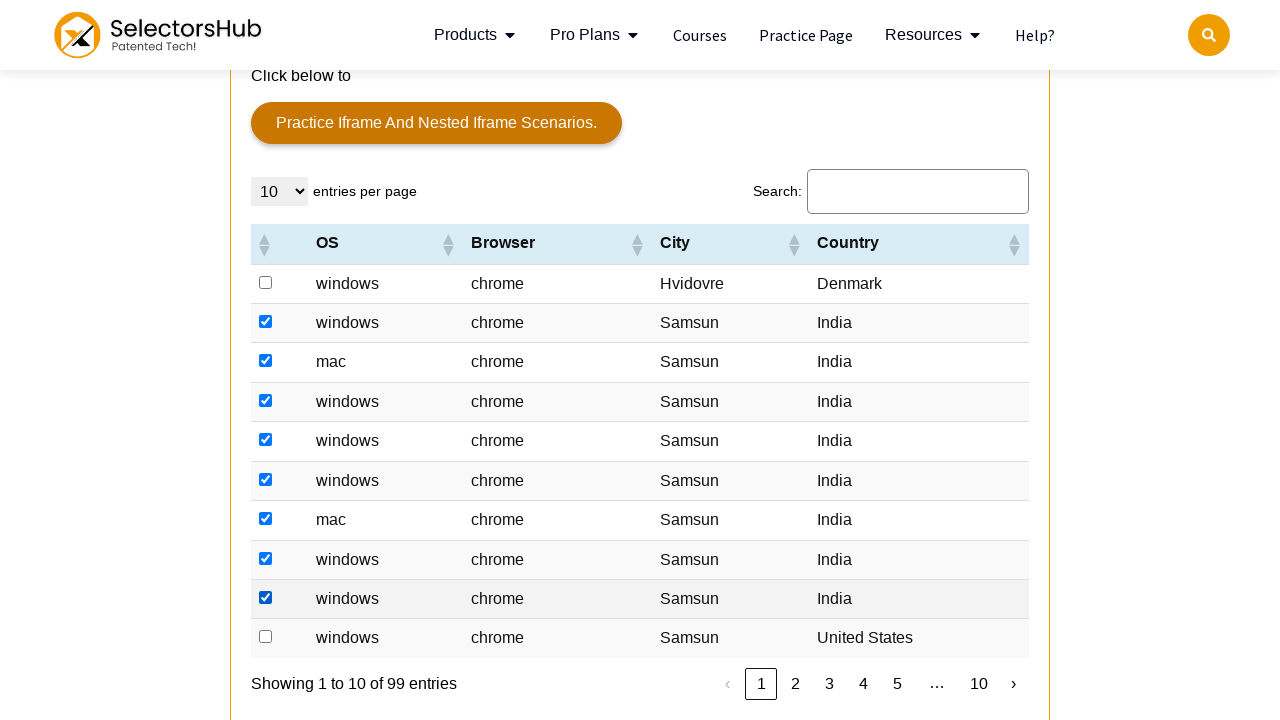

Located Next pagination button
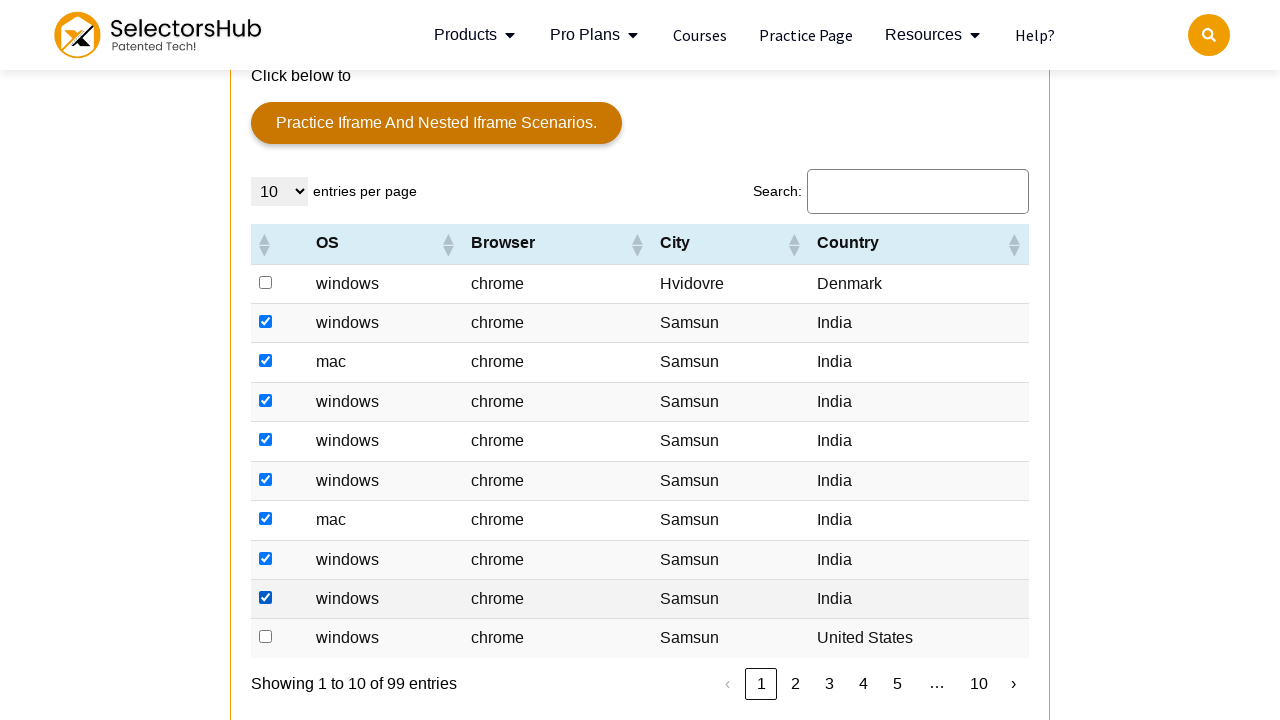

Next button not found - pagination ended
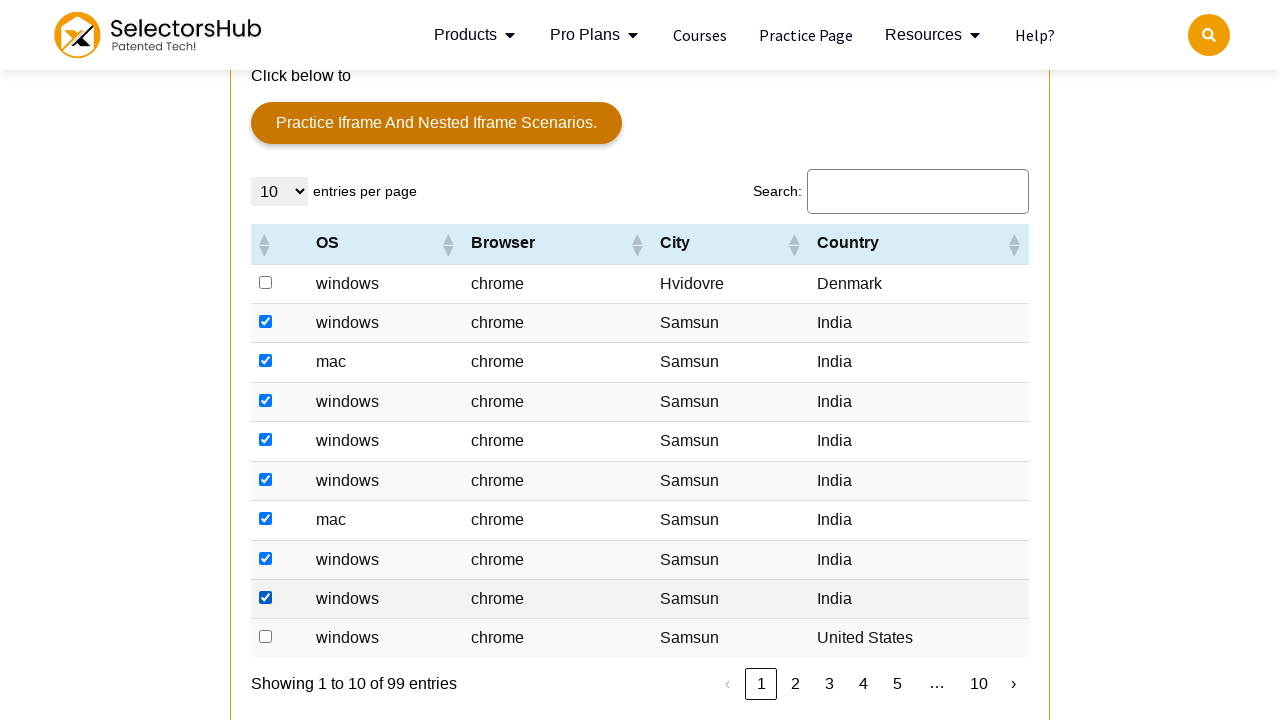

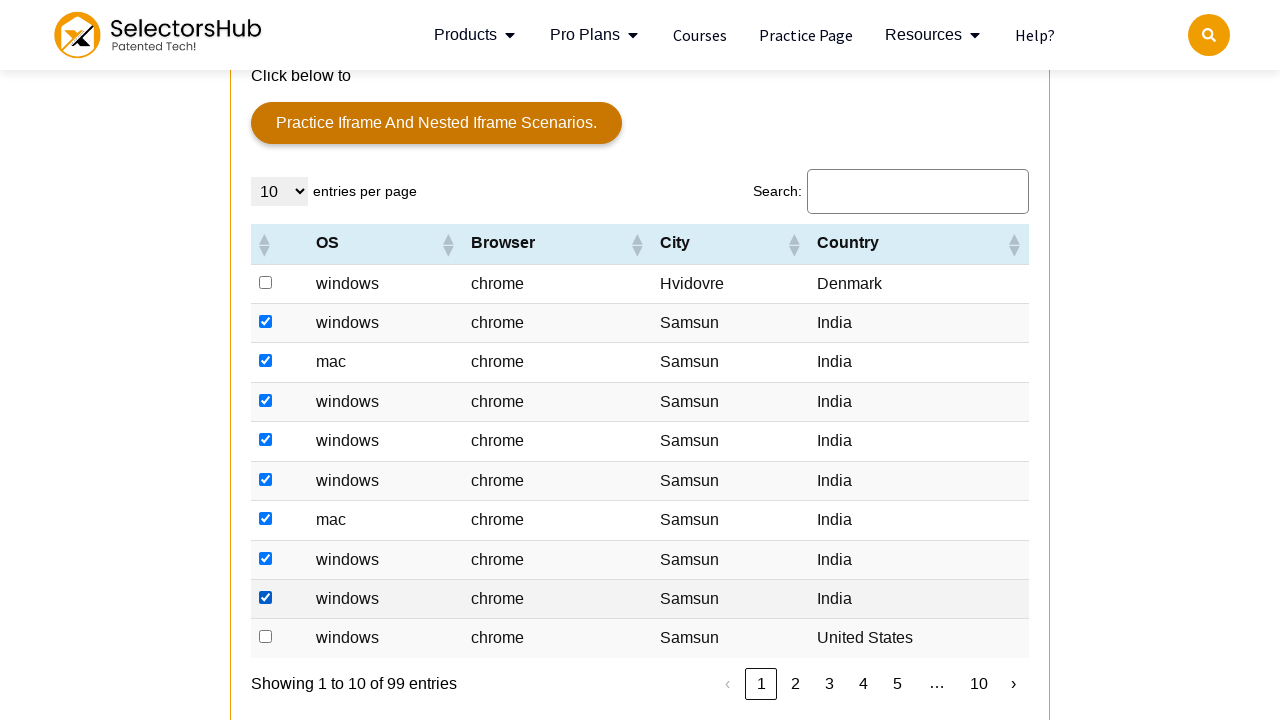